Tests that the todo counter displays the correct number of items.

Starting URL: https://todo-app.serenity-js.org/#/

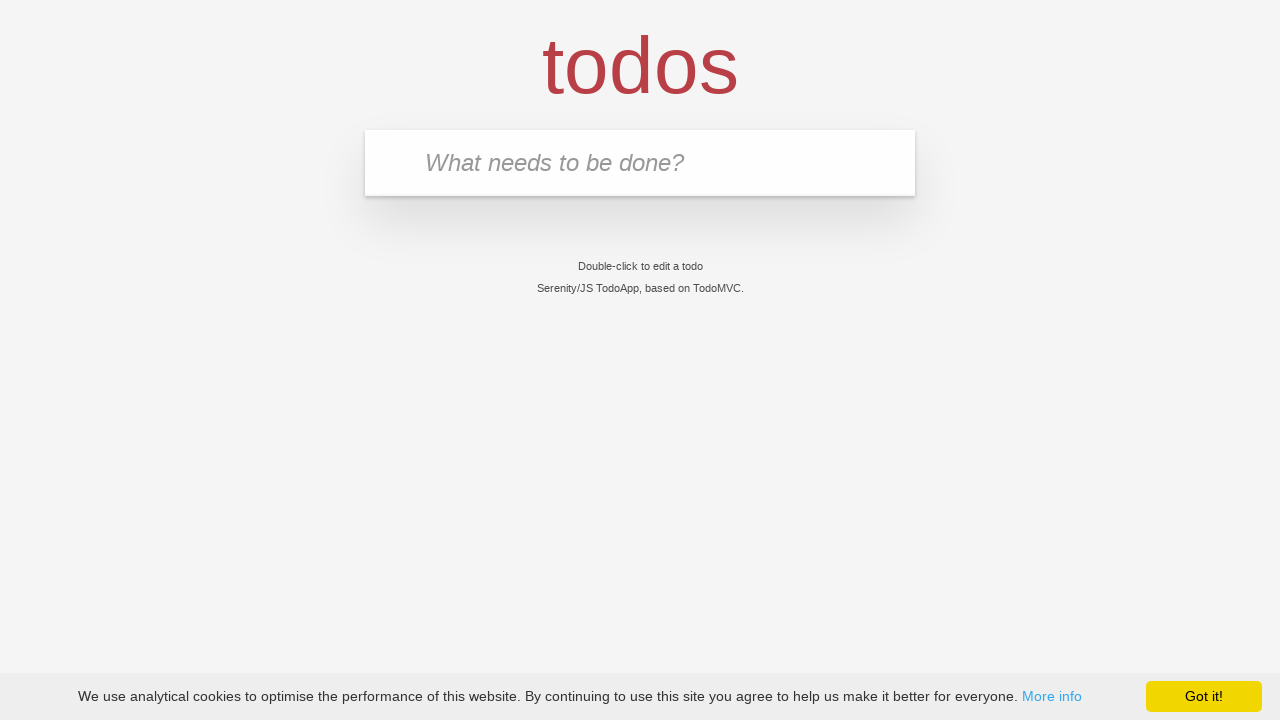

Filled new todo input with 'buy some cheese' on .new-todo
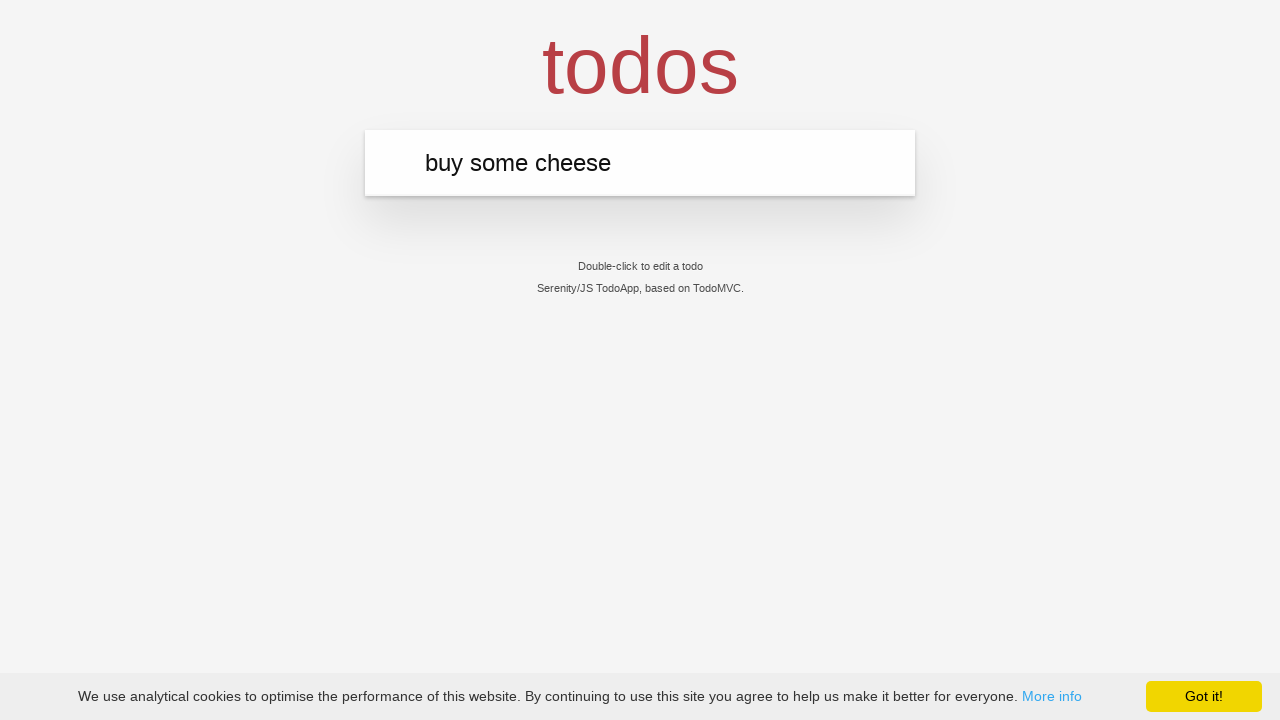

Pressed Enter to add first todo item on .new-todo
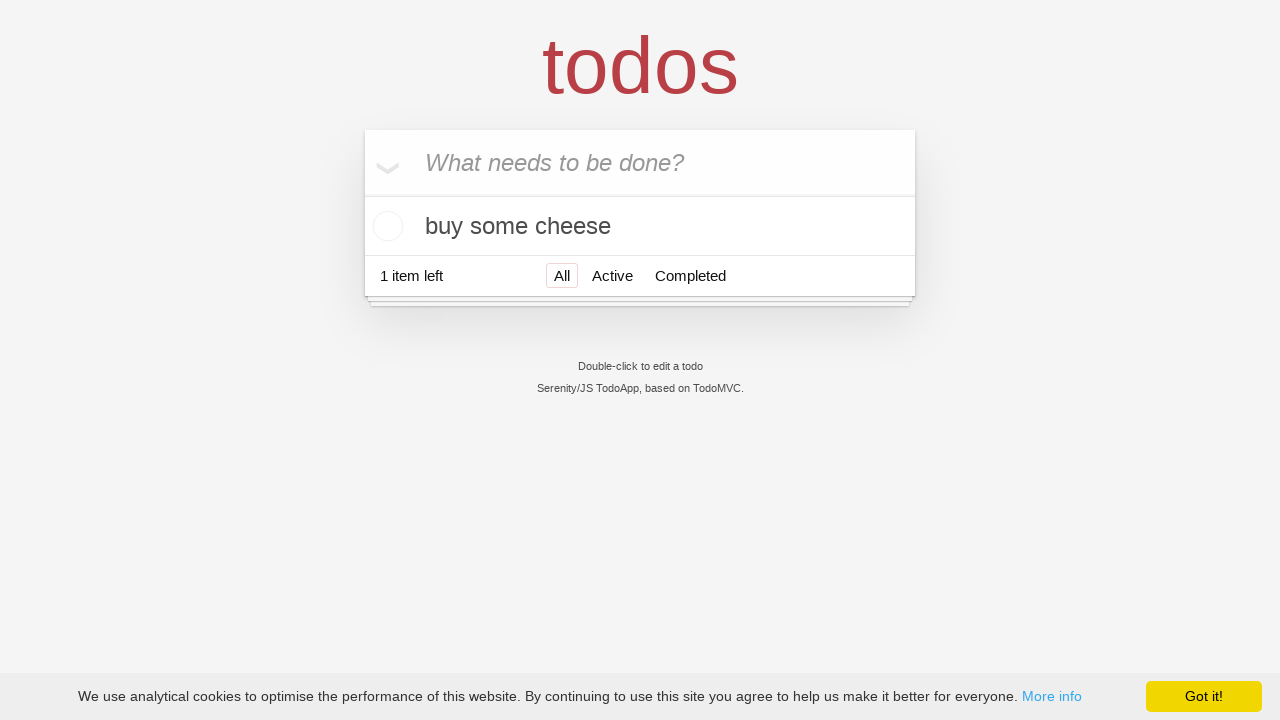

Todo counter element loaded
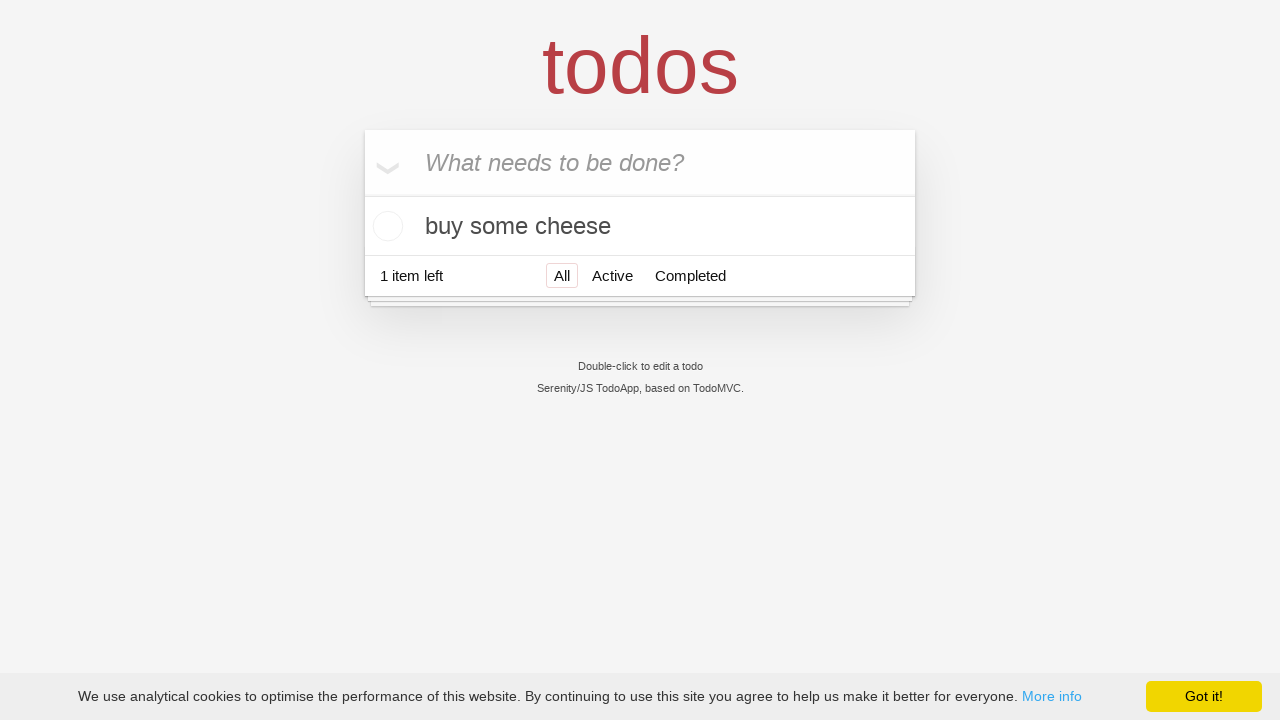

Filled new todo input with 'feed the cat' on .new-todo
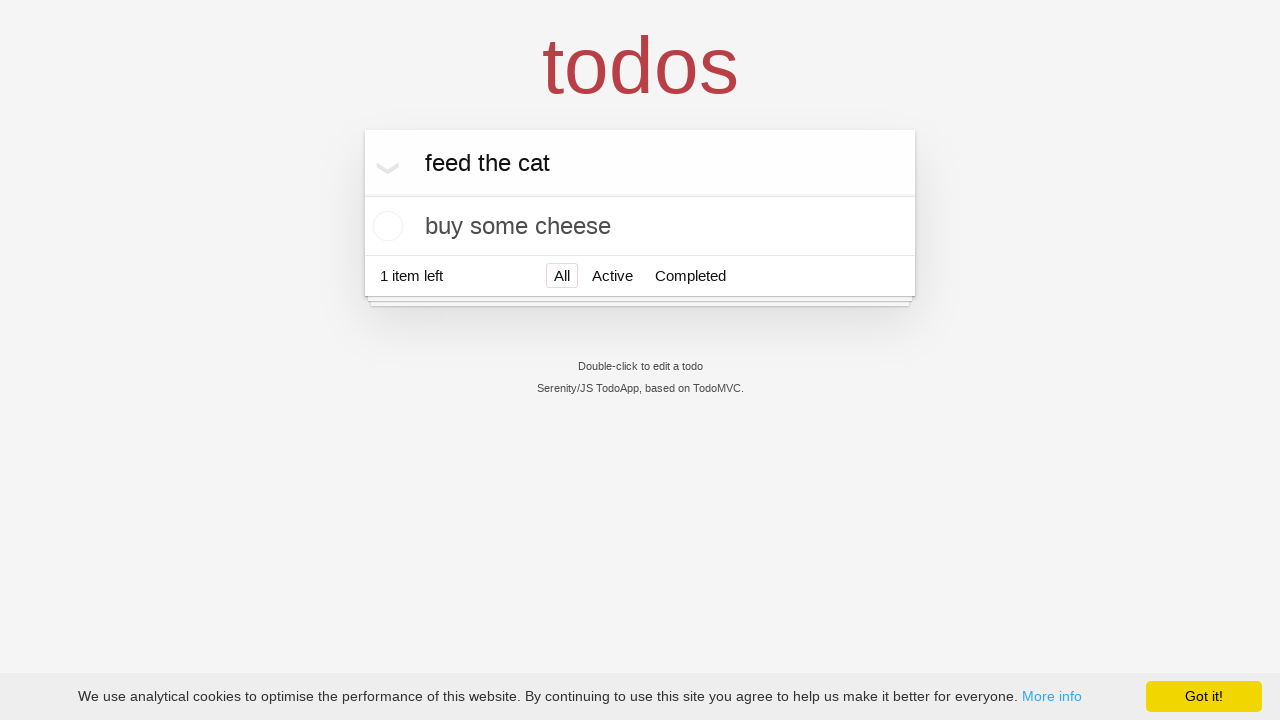

Pressed Enter to add second todo item on .new-todo
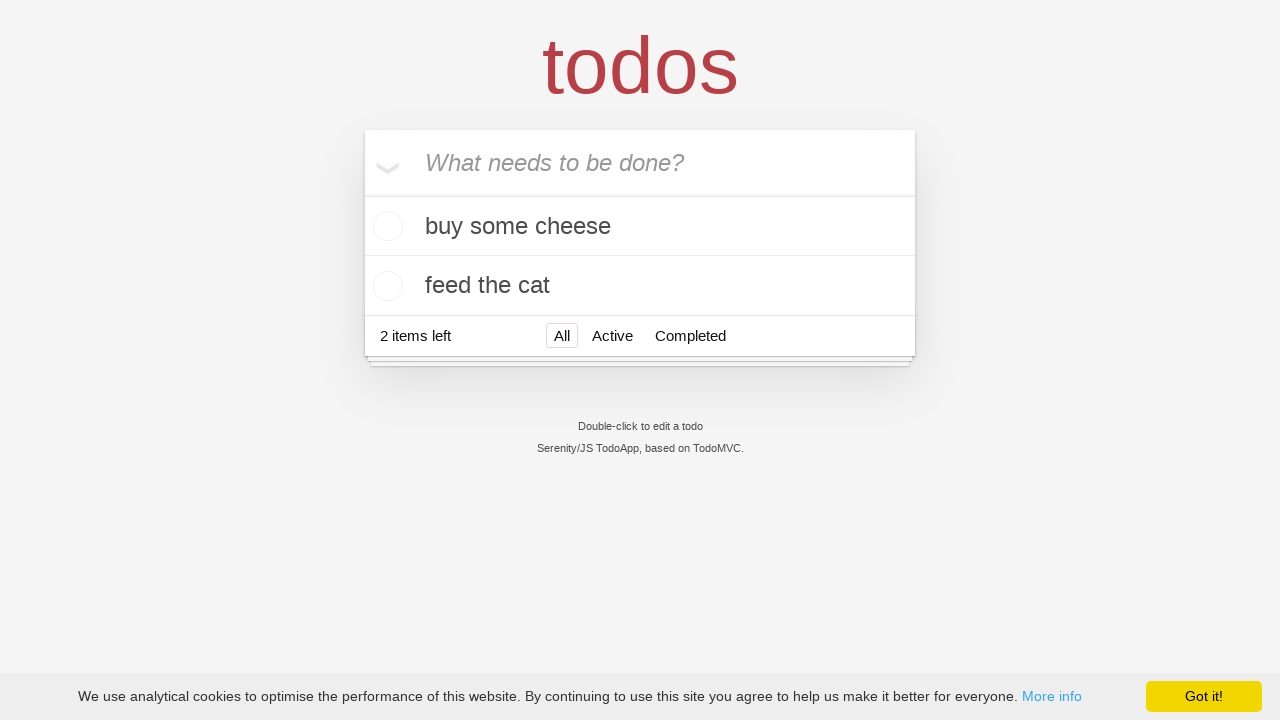

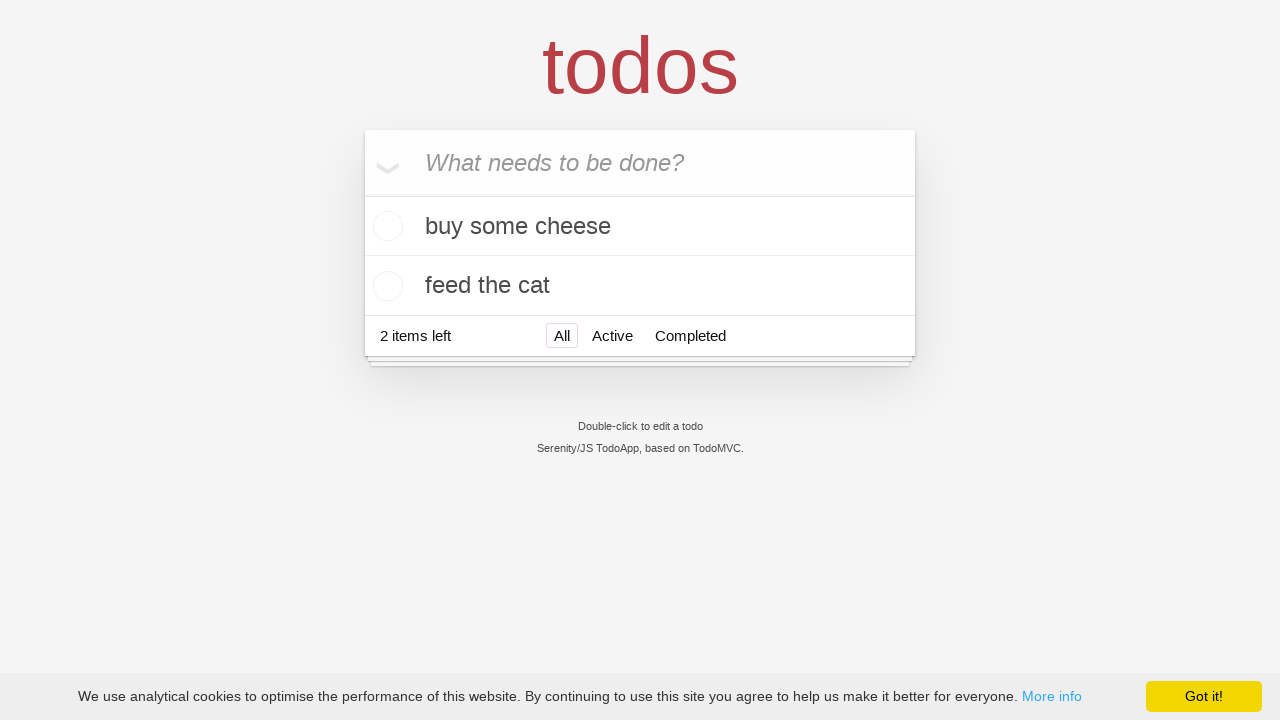